Tests the forgot password functionality by entering a phone number and submitting the form

Starting URL: https://phongtro123.com/quen-mat-khau

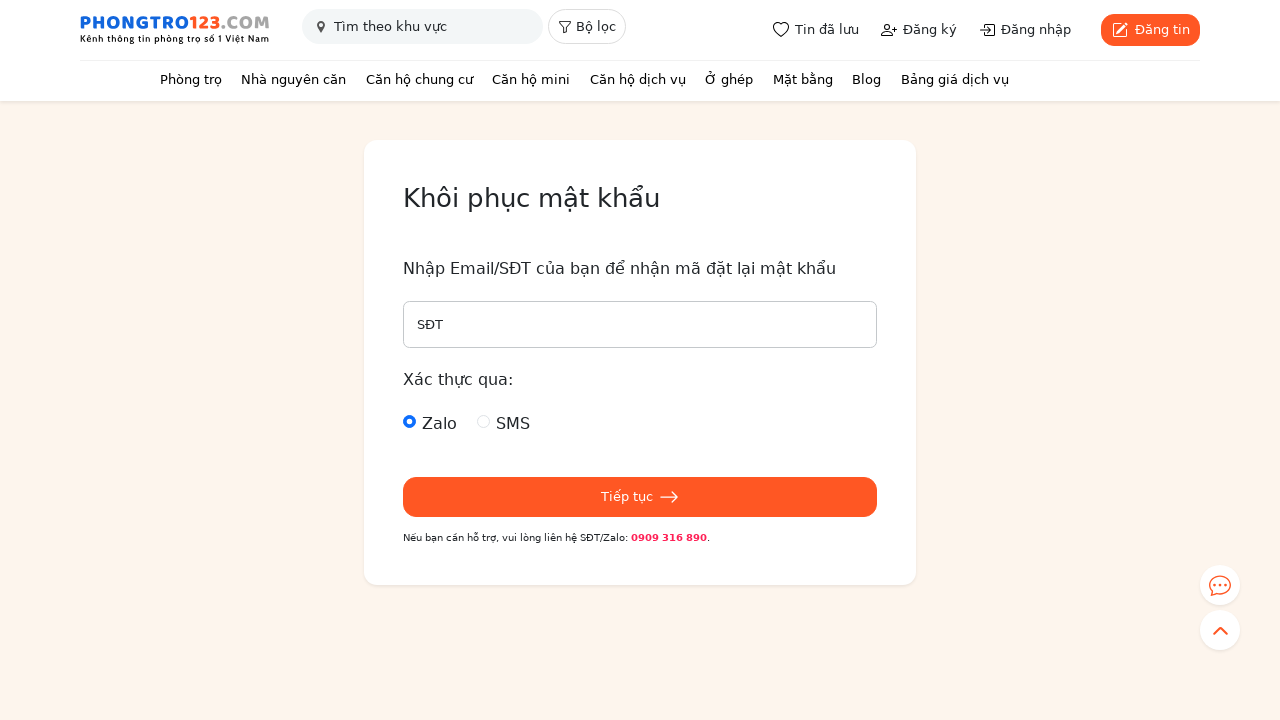

Entered phone number '0983058001' in the forgot password field on #inputPhoneEmailForgot
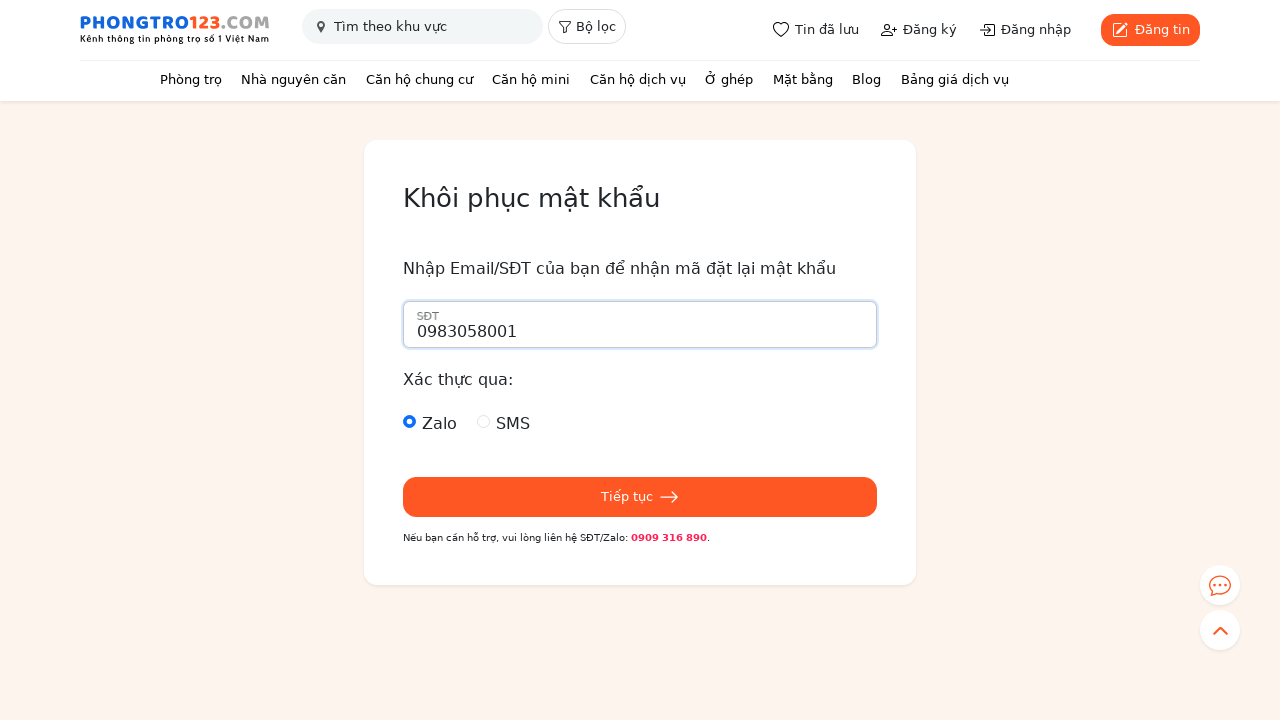

Clicked the forgot password submit button at (640, 497) on .js-forgot-password-next-step
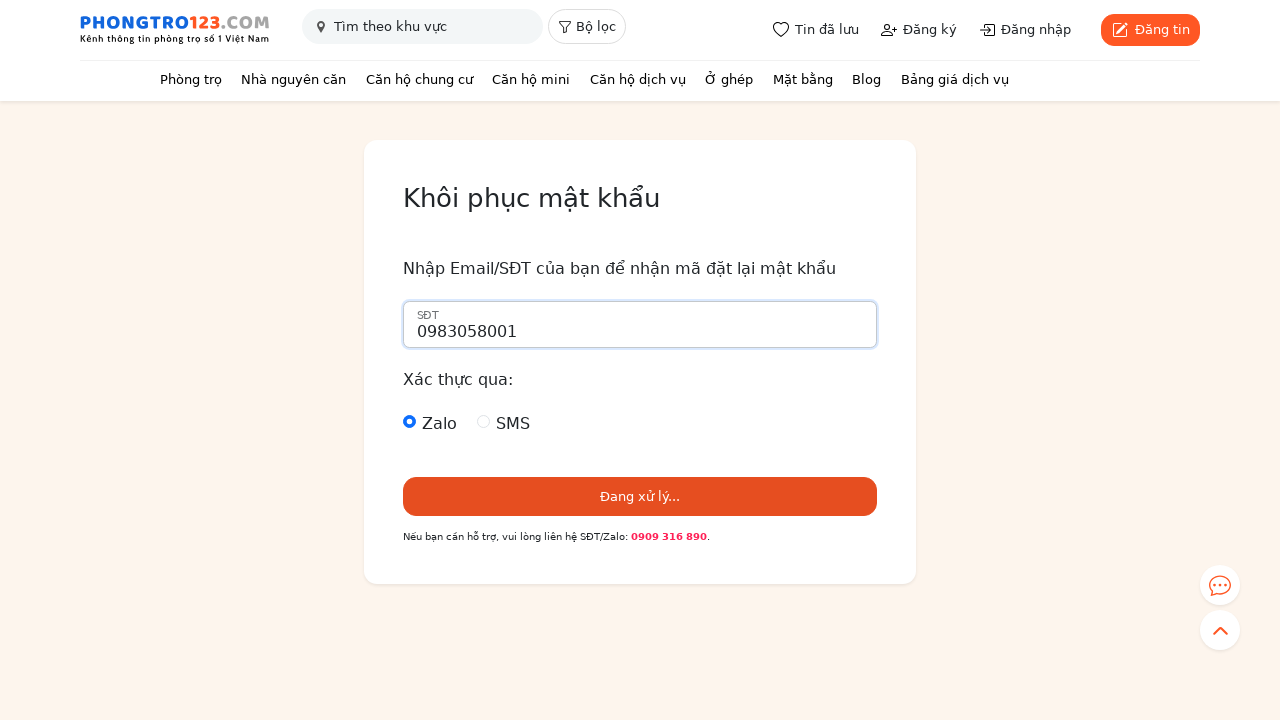

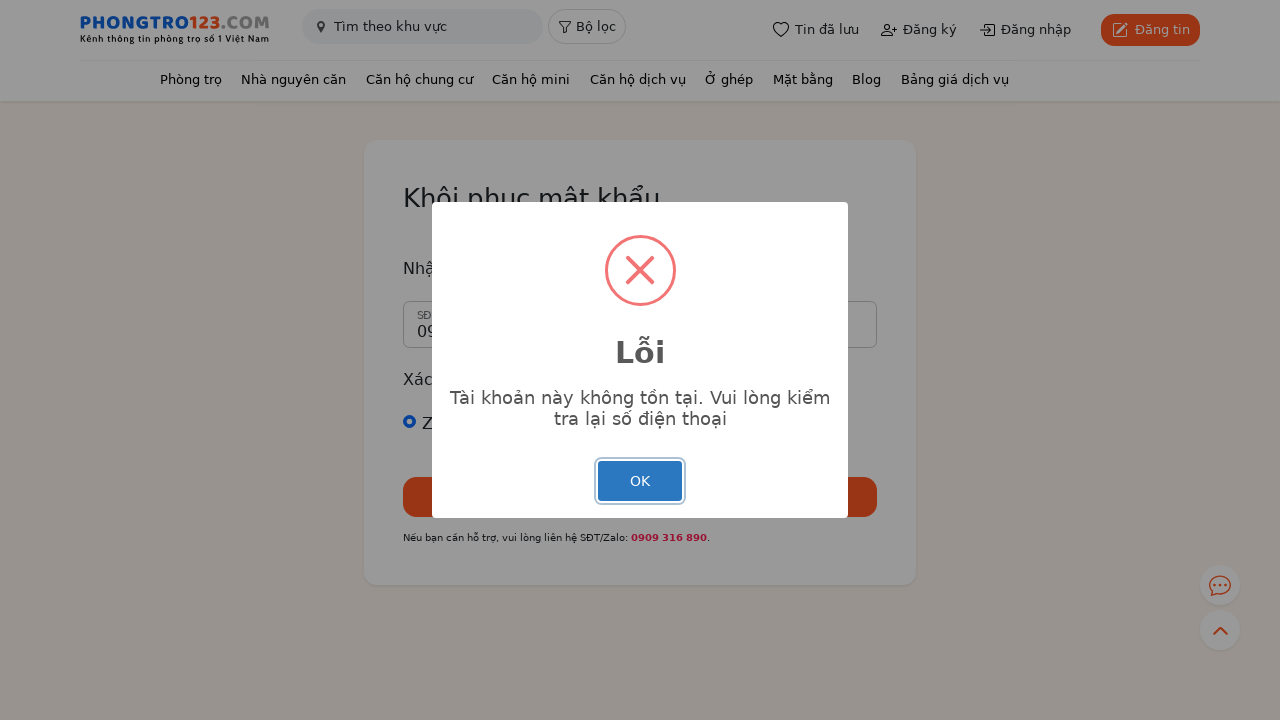